Tests e-commerce shopping flow by searching for products containing "ber", adding all matching items to cart, and proceeding to checkout

Starting URL: https://rahulshettyacademy.com/seleniumPractise/#/

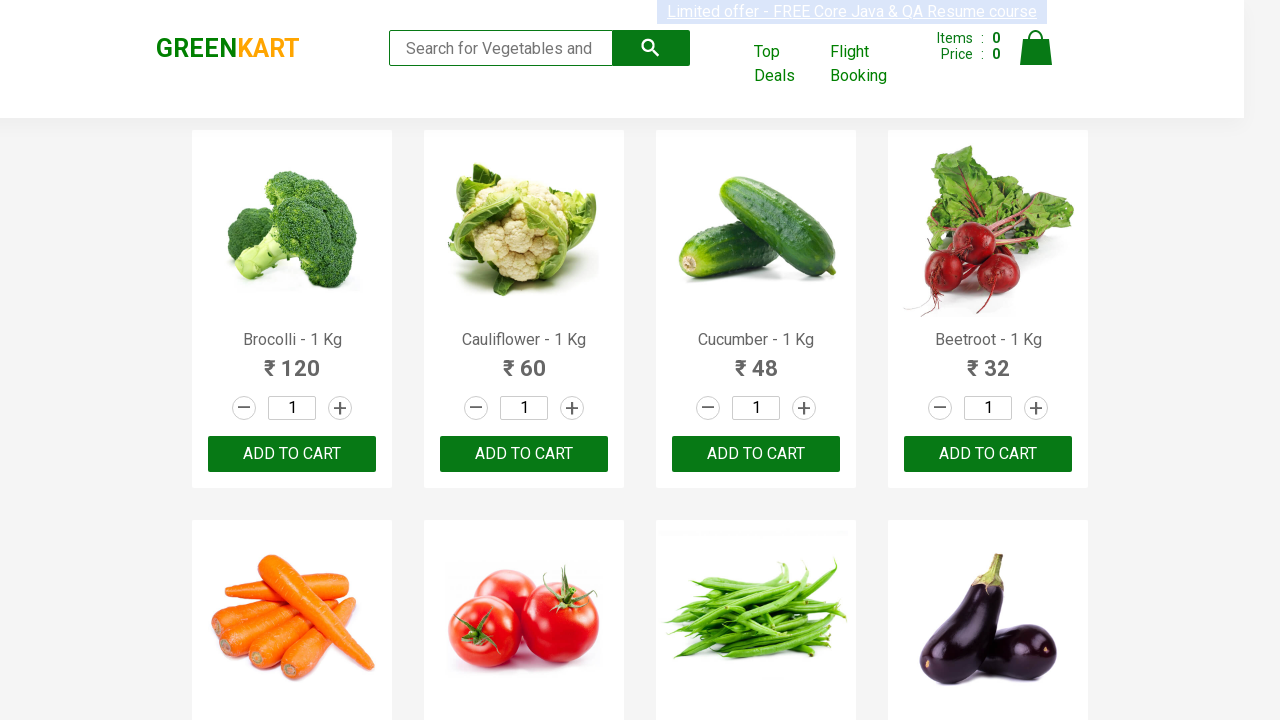

Filled search field with 'ber' to find matching products on input.search-keyword
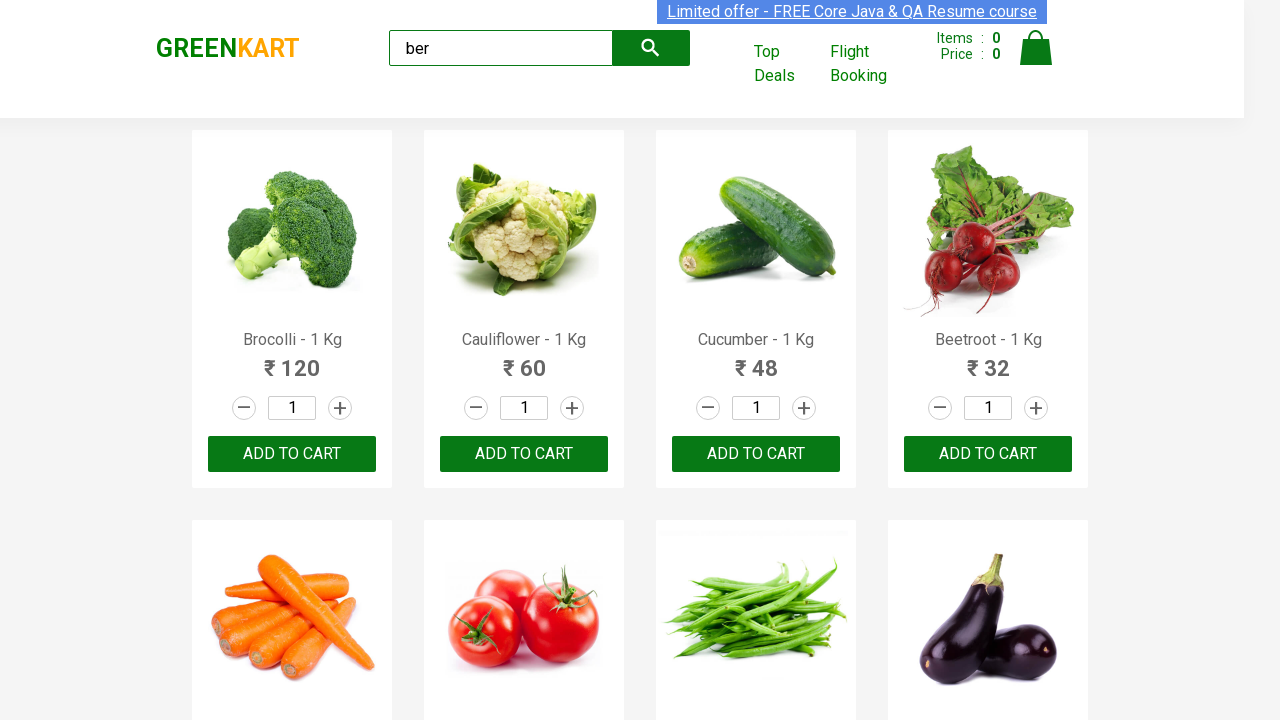

Waited for search results to load
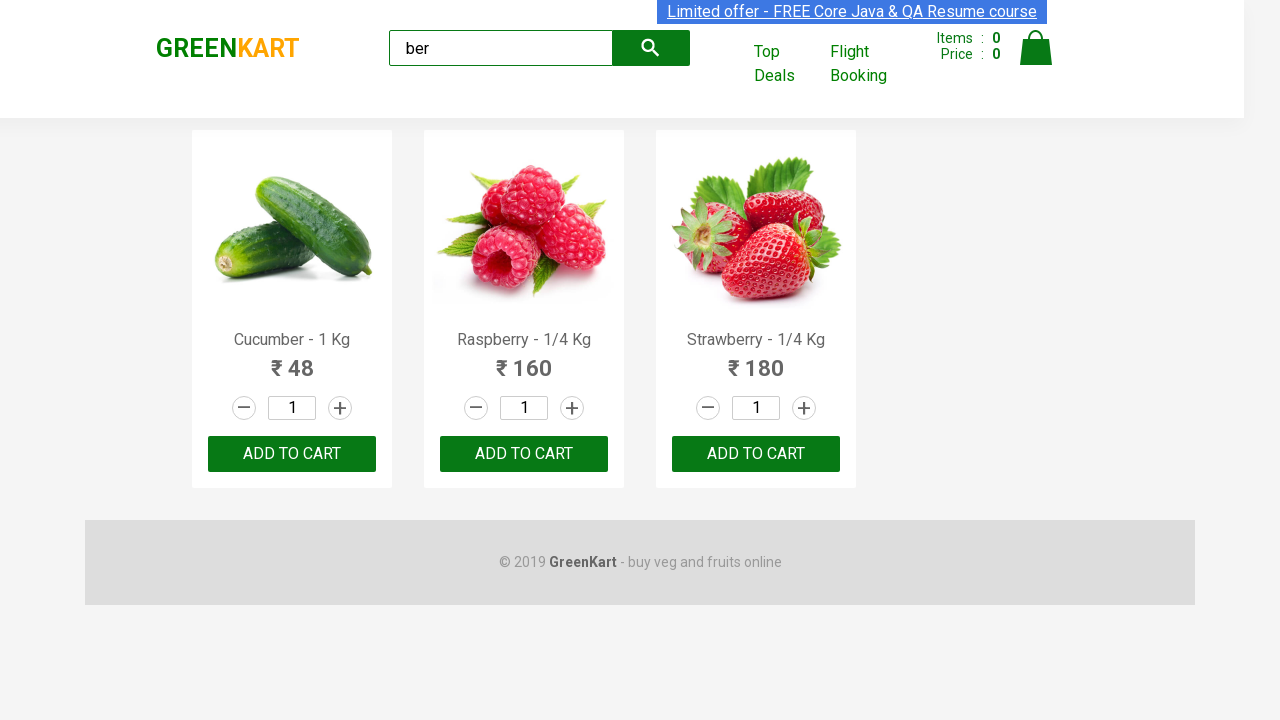

Found 3 product(s) matching 'ber' search
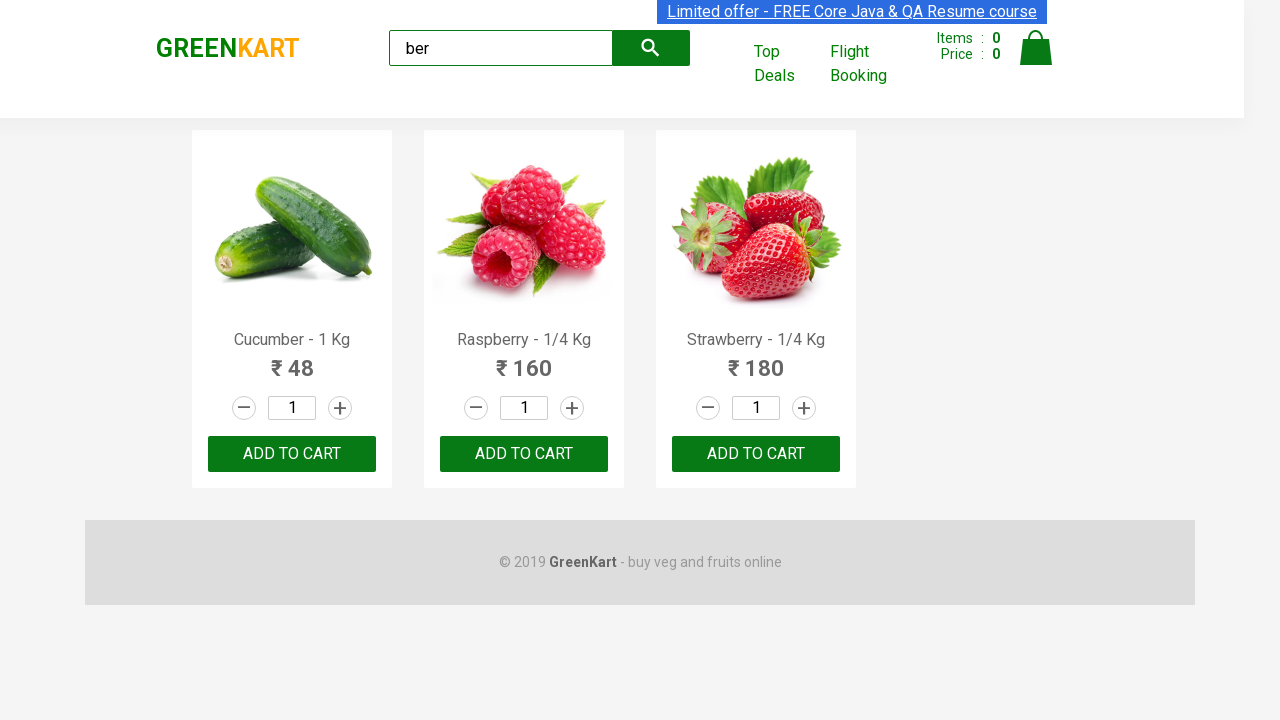

Added a product to cart at (292, 454) on xpath=//div[@class='product-action']/button >> nth=0
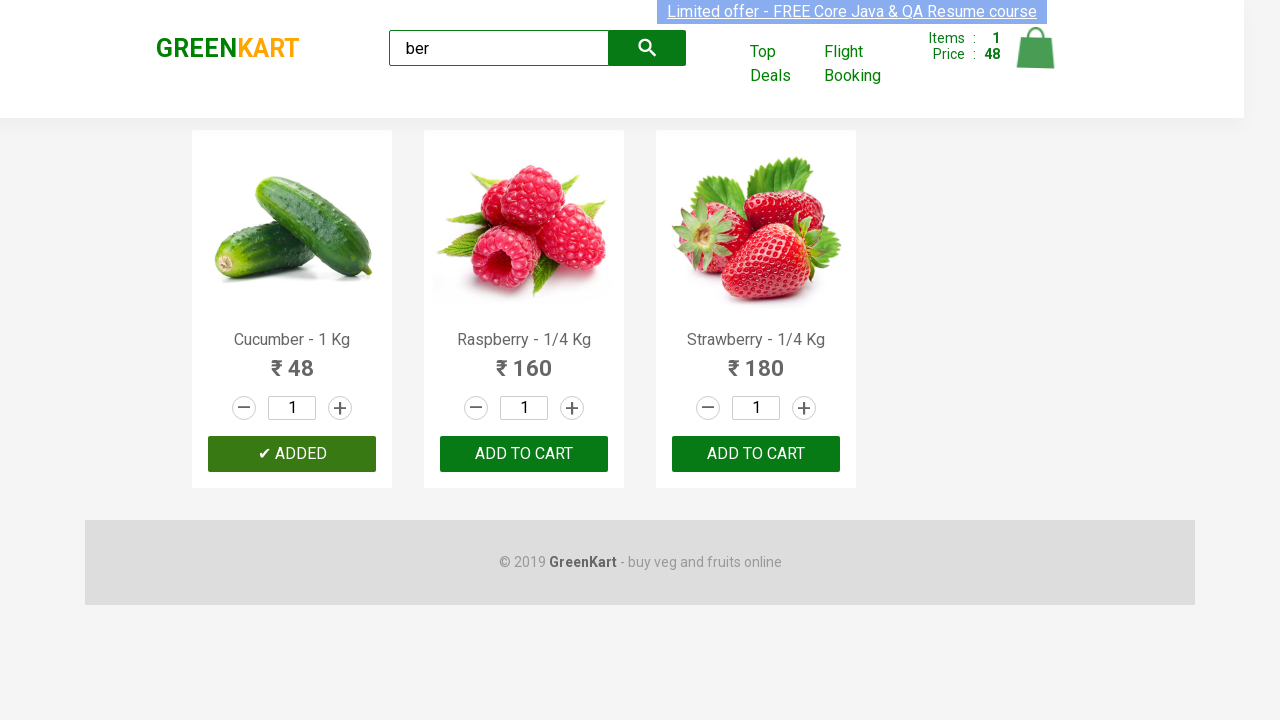

Added a product to cart at (524, 454) on xpath=//div[@class='product-action']/button >> nth=1
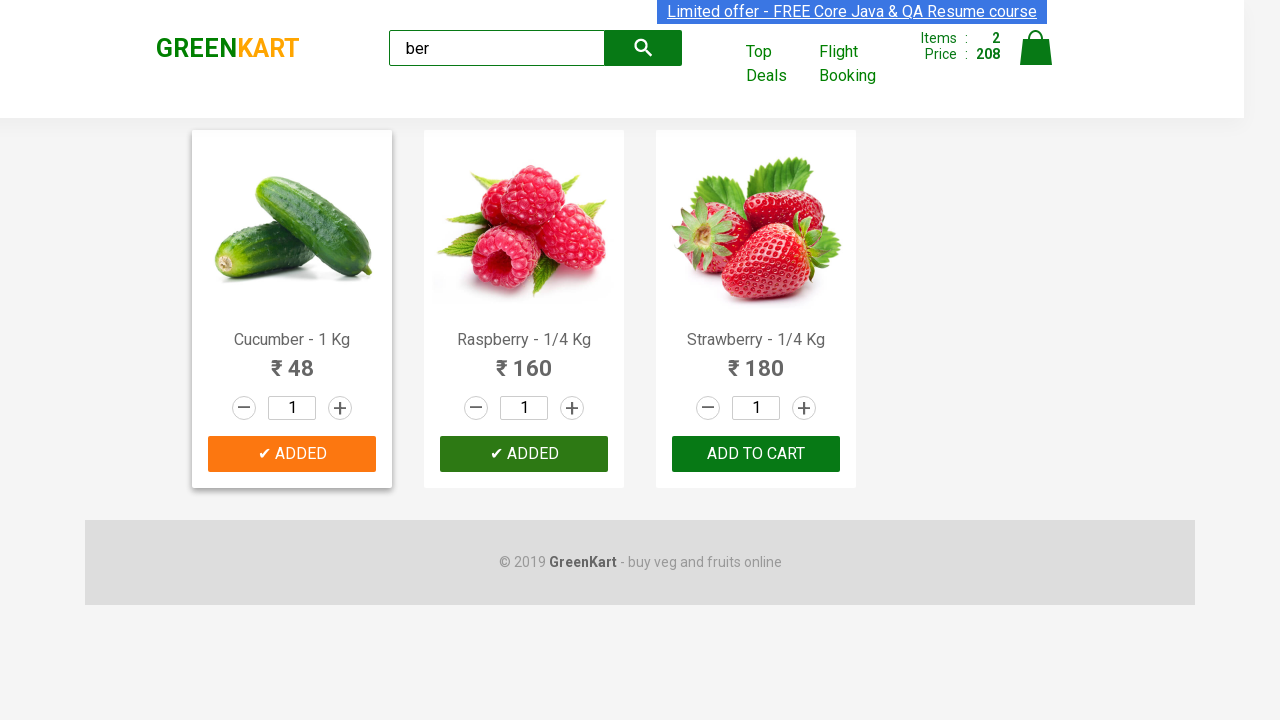

Added a product to cart at (756, 454) on xpath=//div[@class='product-action']/button >> nth=2
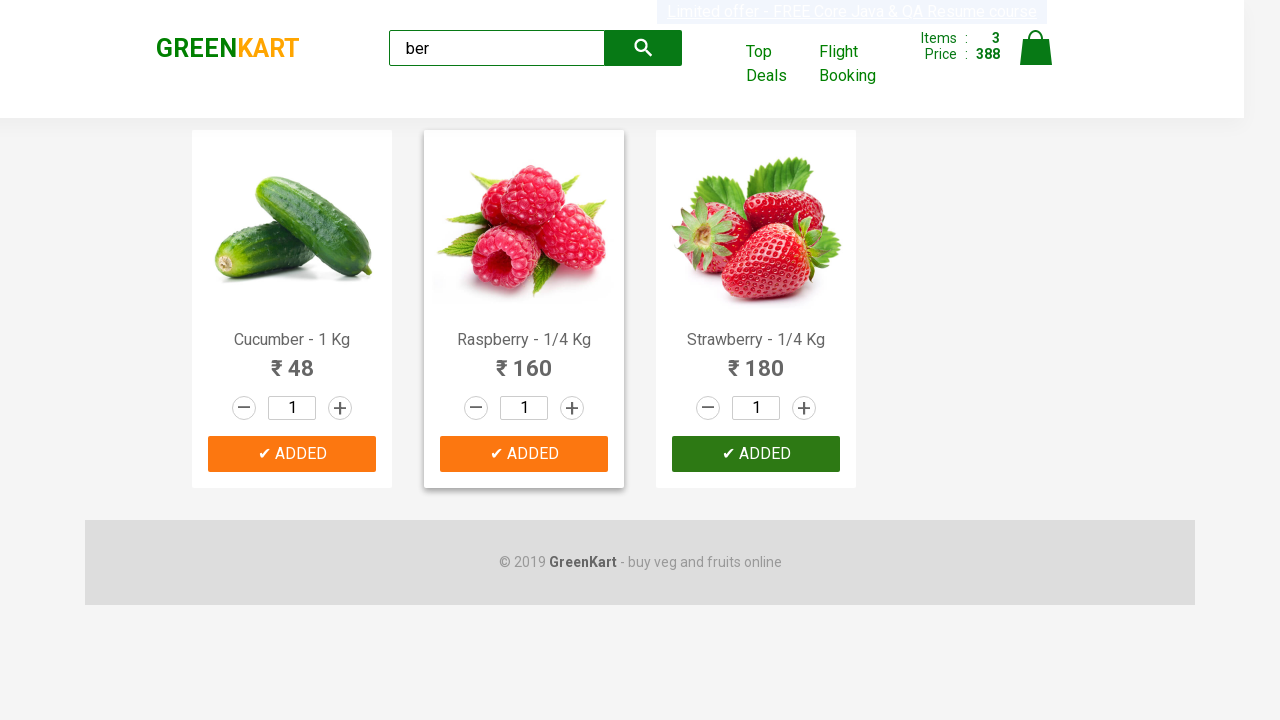

Clicked on cart icon to view cart at (1036, 48) on img[alt='Cart']
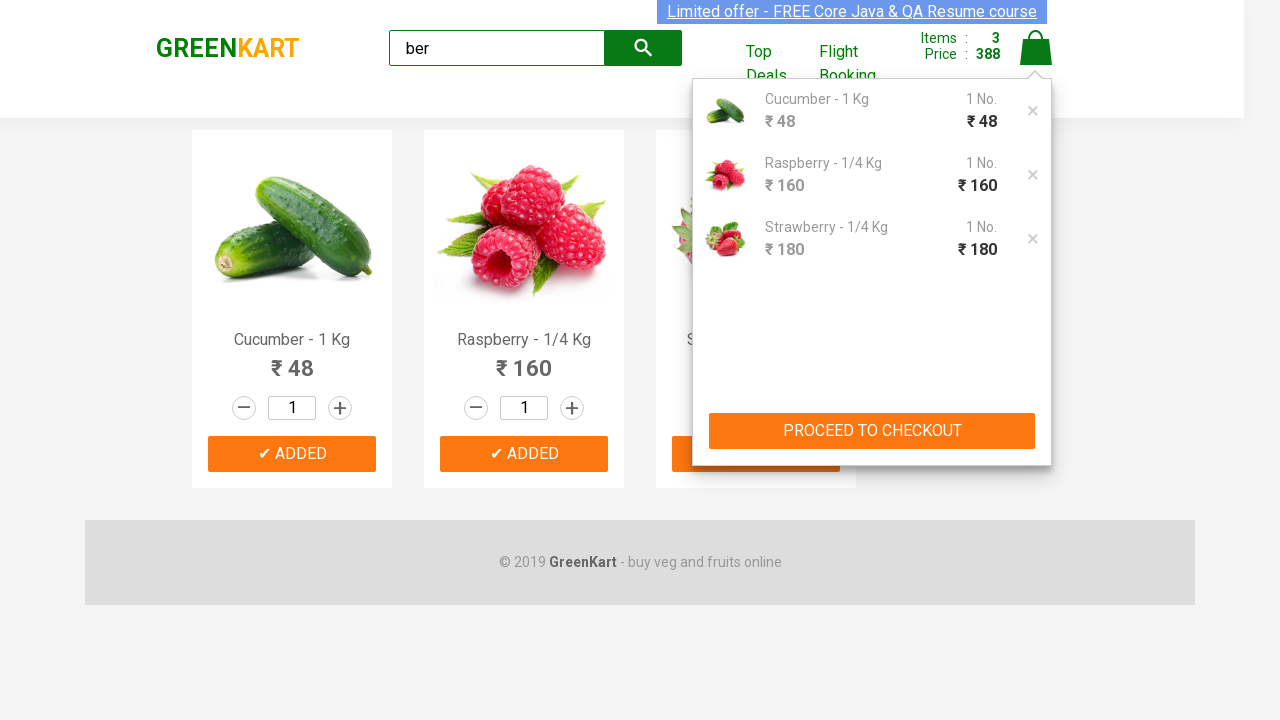

Clicked 'PROCEED TO CHECKOUT' button to initiate checkout at (872, 431) on xpath=//button[contains(text(),'PROCEED TO CHECKOUT')]
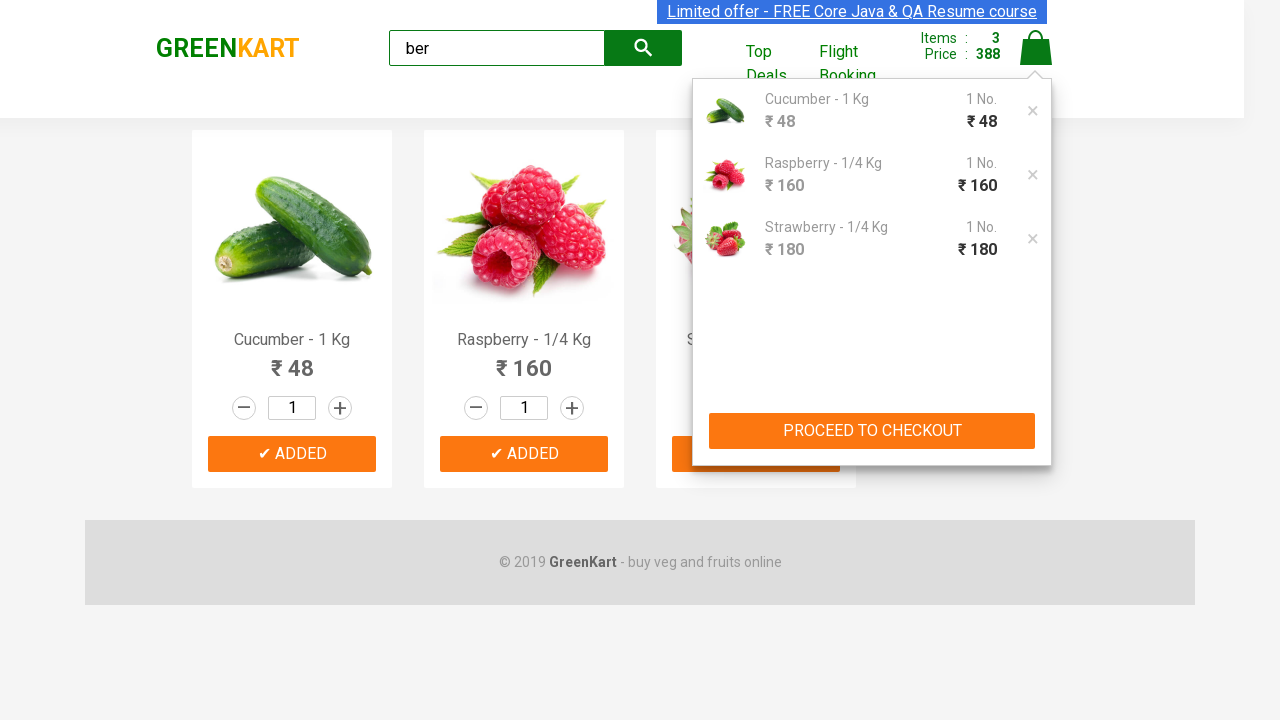

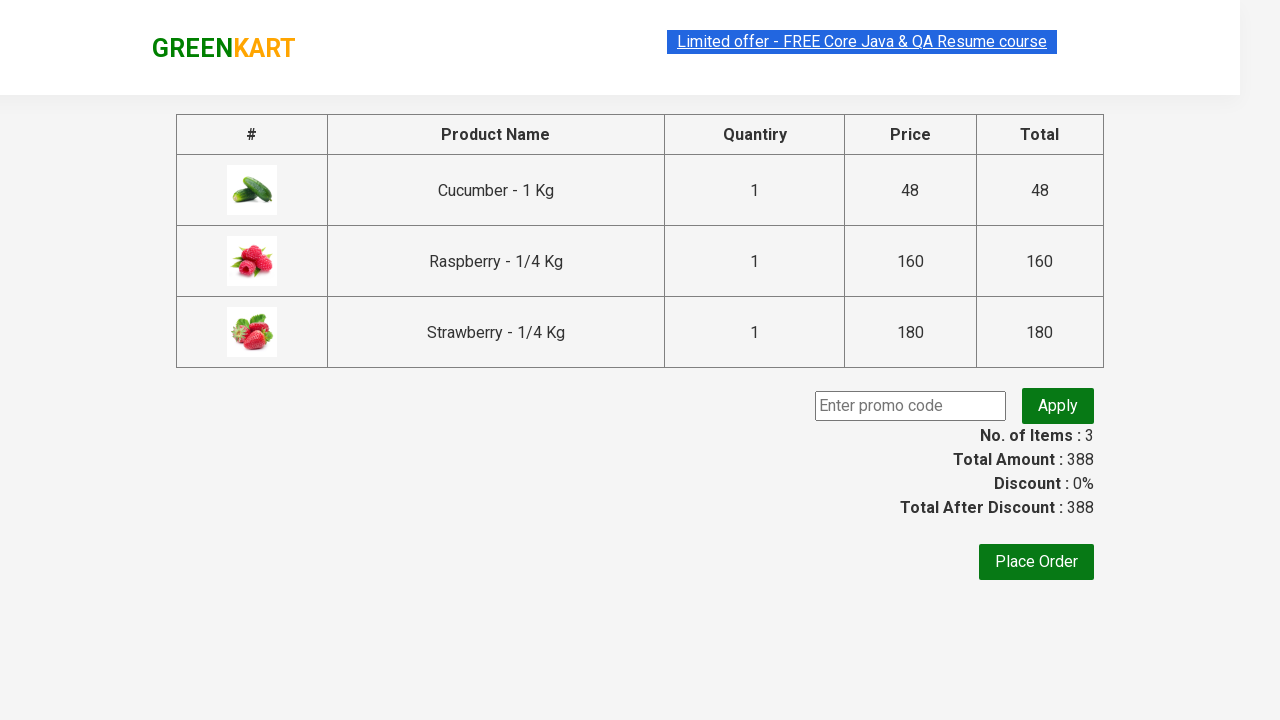